Opens the ss.com homepage and clicks on the Dogs tab to navigate to the dogs section

Starting URL: https://www.ss.com/

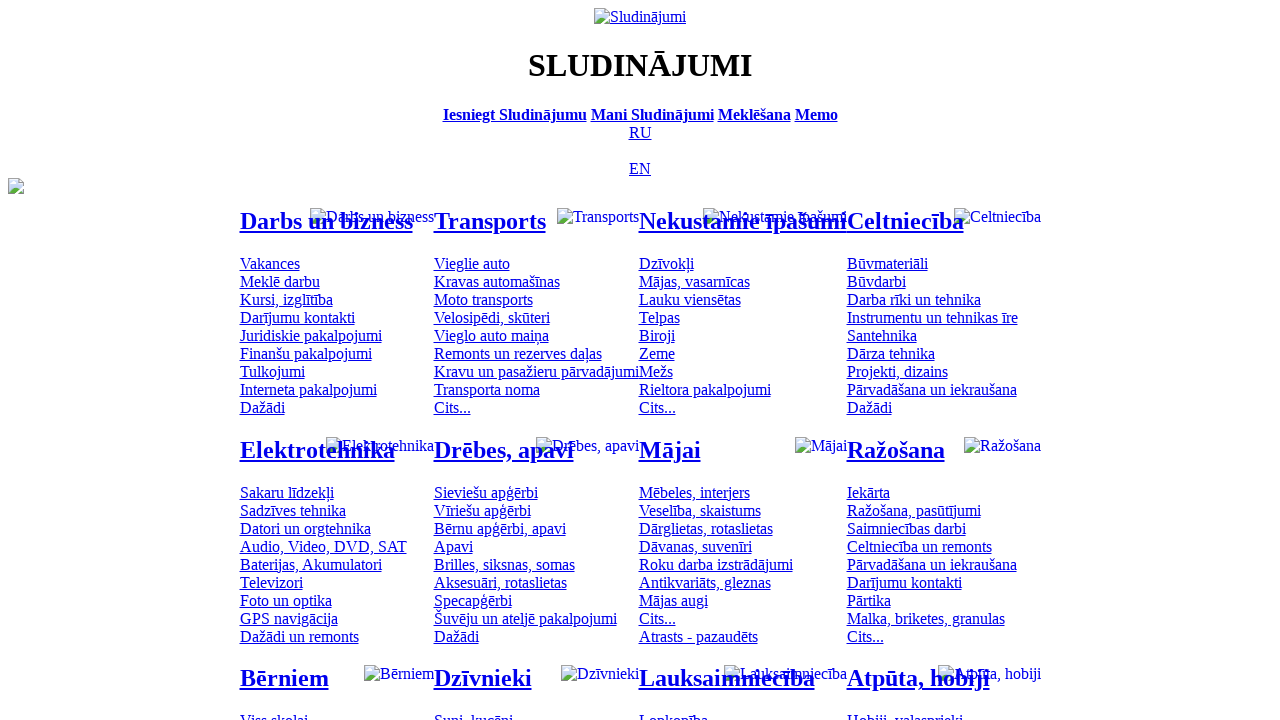

Clicked on the Dogs tab to navigate to dogs section at (473, 712) on #mtd_300
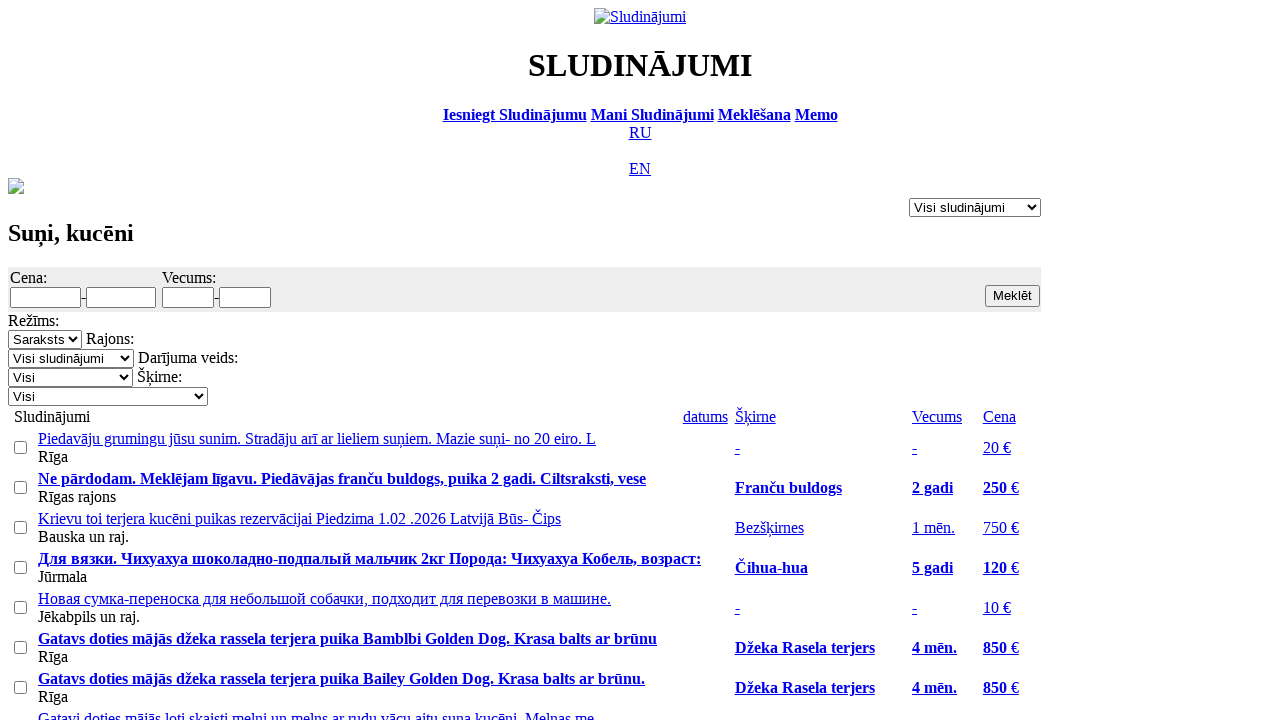

Waited for page navigation to complete (networkidle)
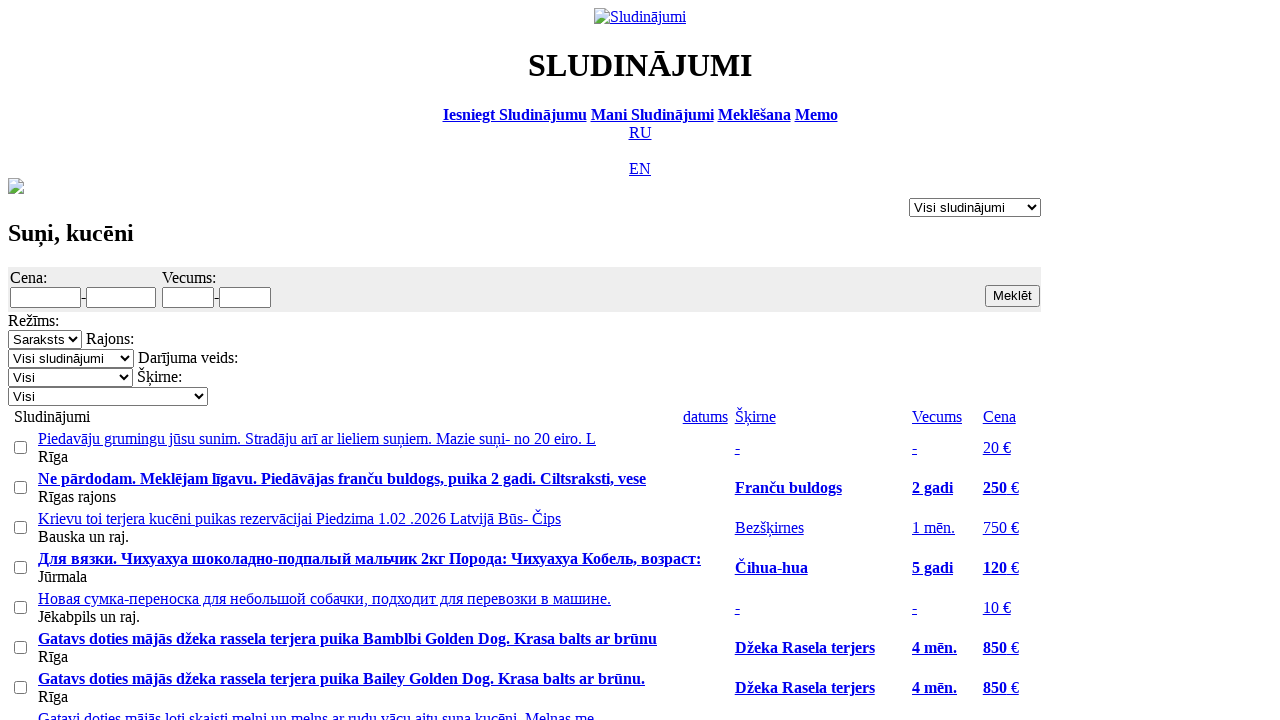

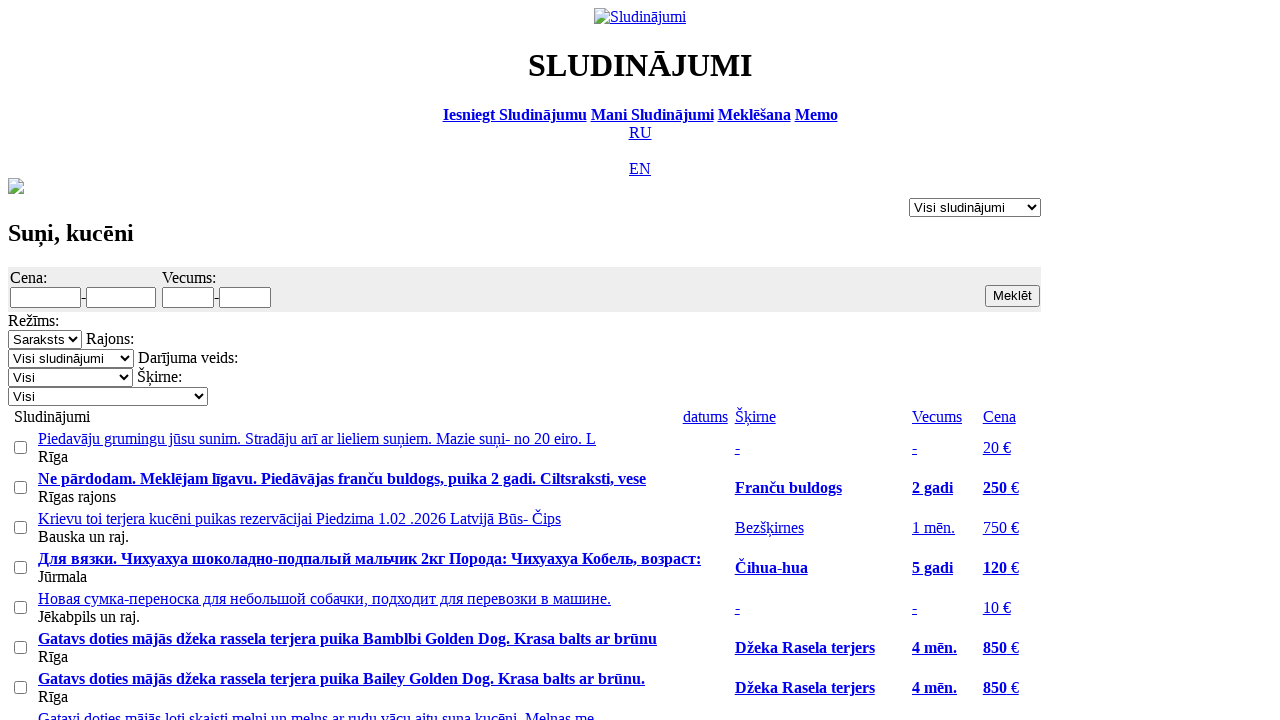